Tests pagination functionality on the SensaCine movie reviews page by navigating through multiple pages using the "next" button.

Starting URL: https://www.sensacine.com/peliculas/criticas-sensacine/

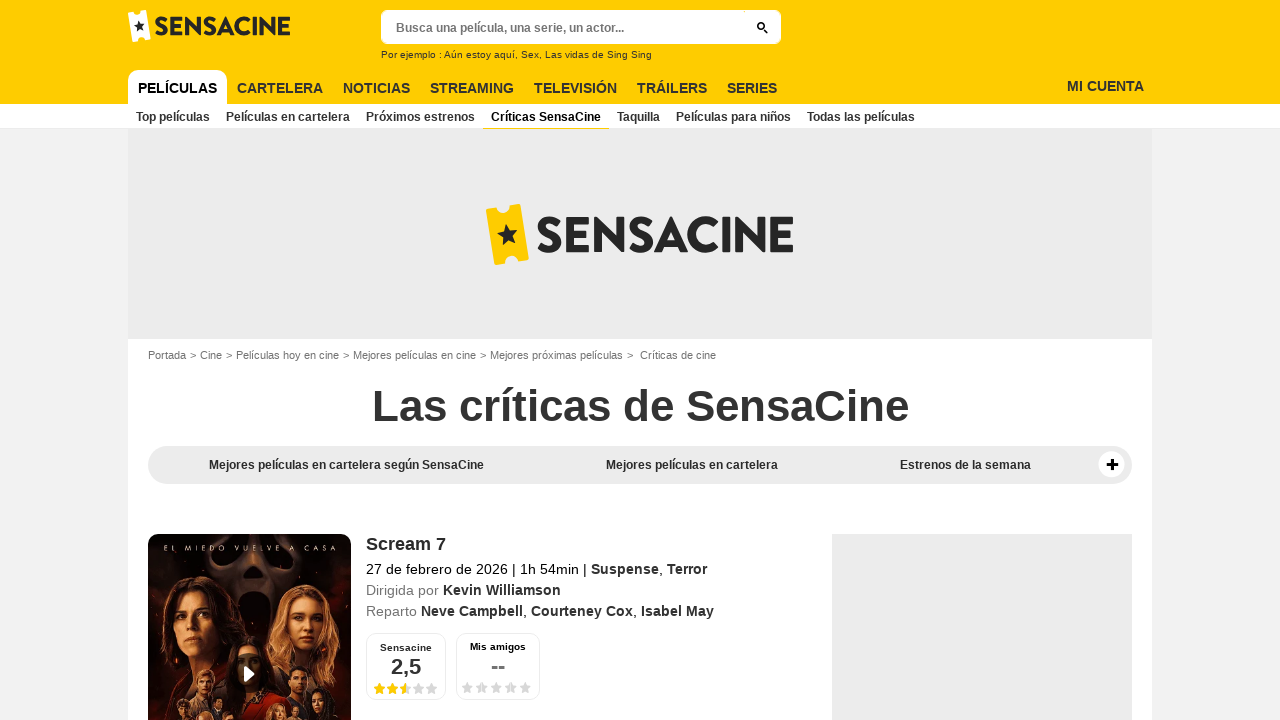

Waited for movie cards to load on the first page
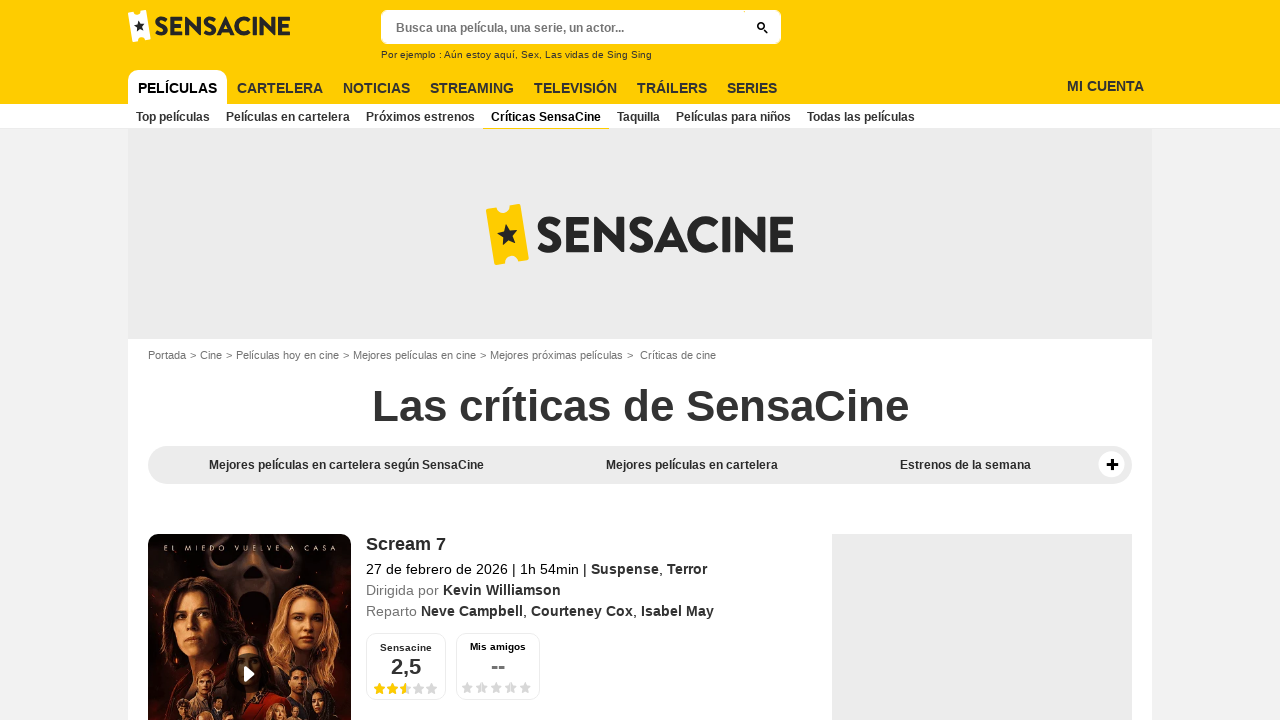

Waited for next button to be available (iteration 1/11)
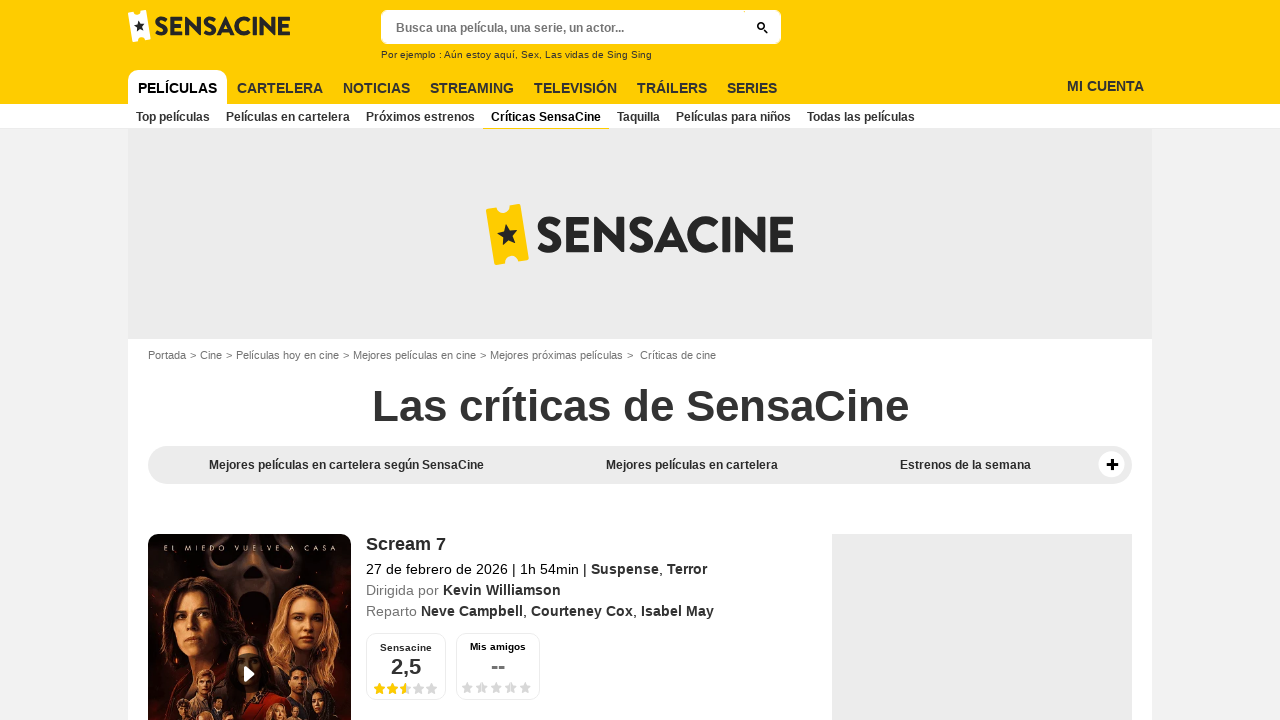

Clicked the next button to navigate to page 2
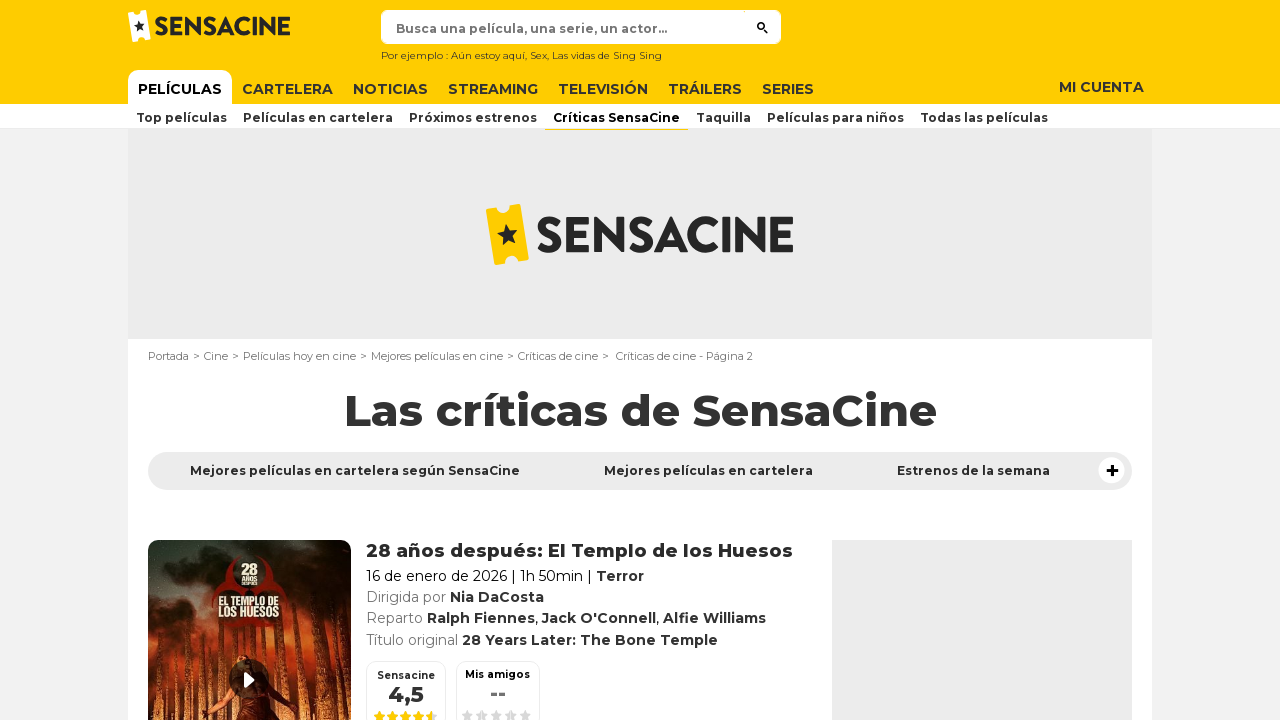

Waited for new page content to load on page 2
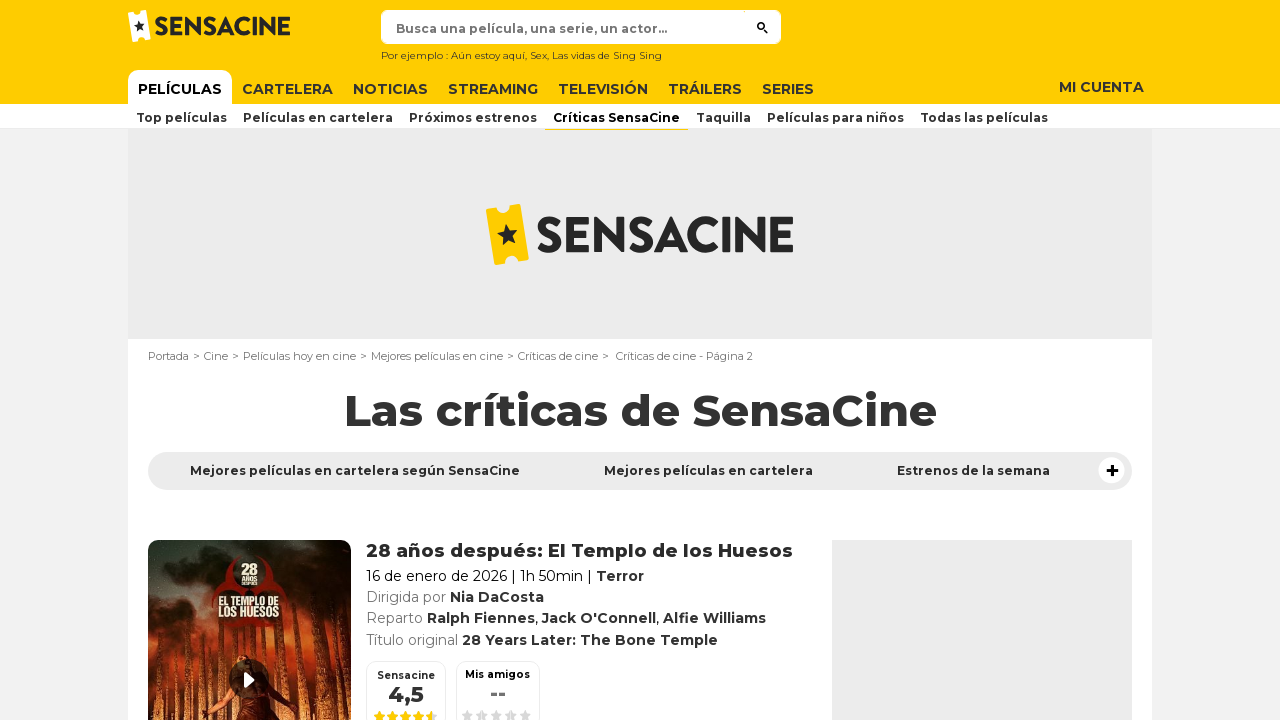

Waited for next button to be available (iteration 2/11)
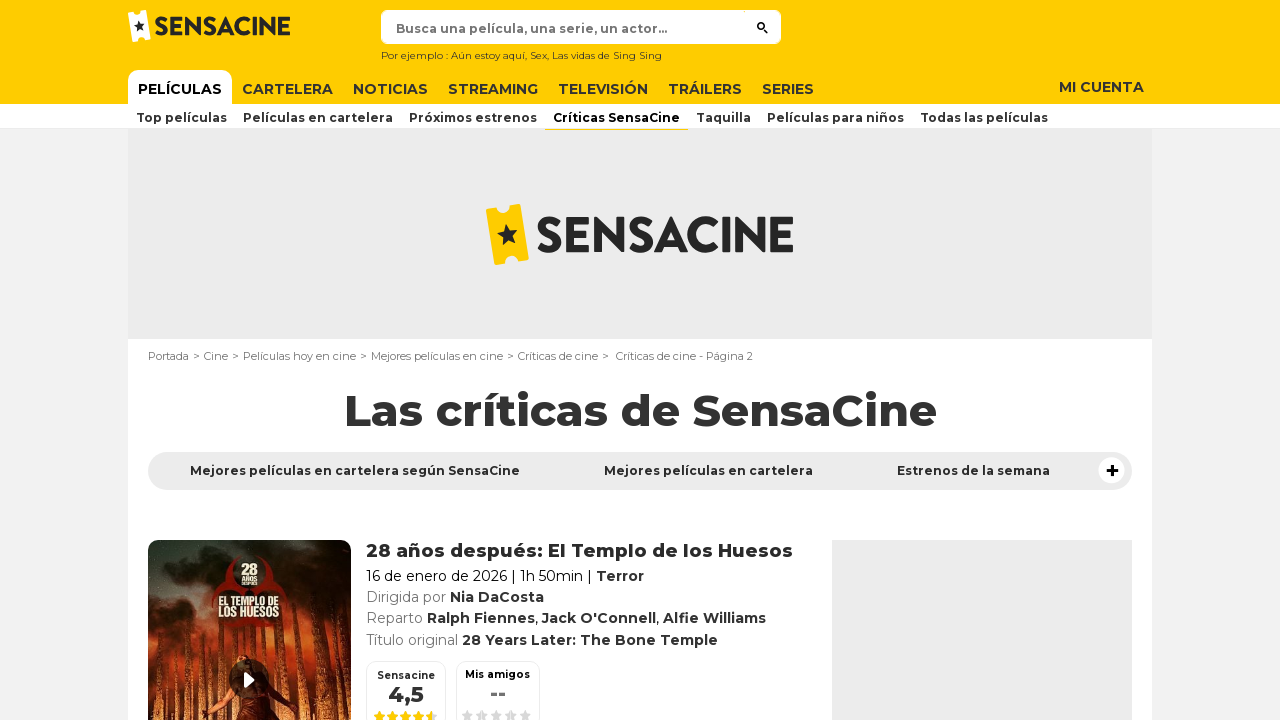

Clicked the next button to navigate to page 3
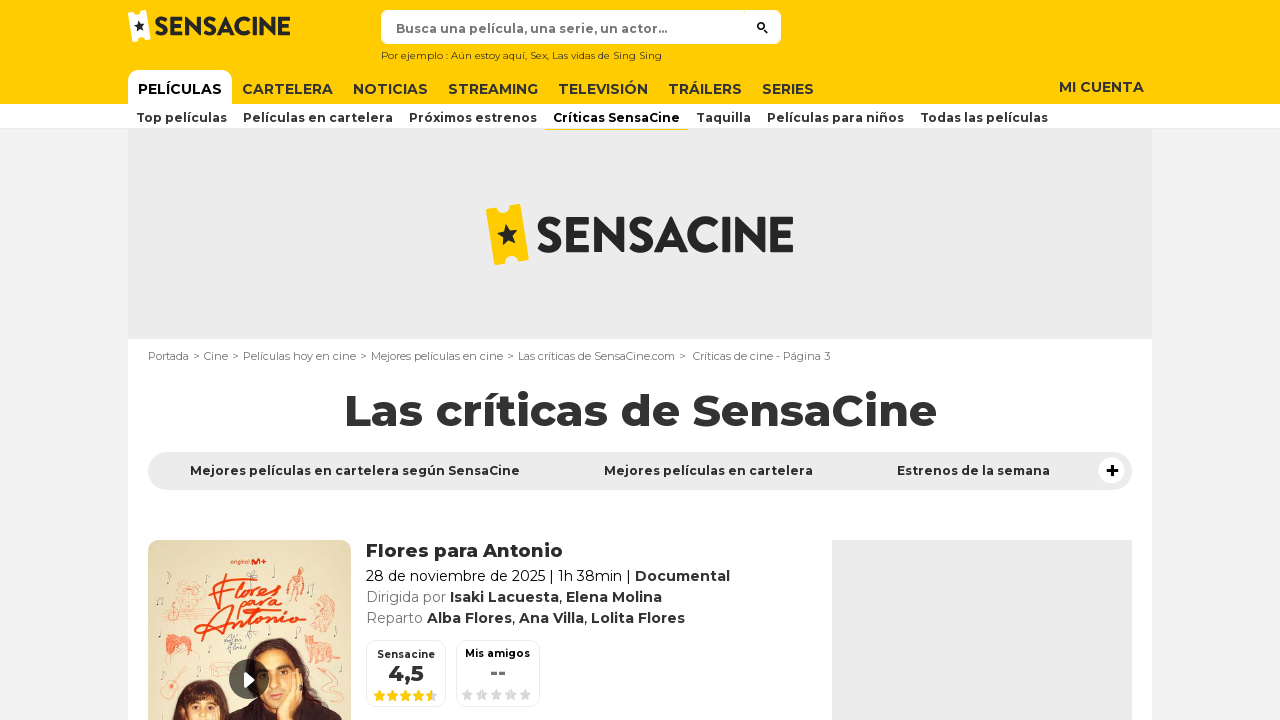

Waited for new page content to load on page 3
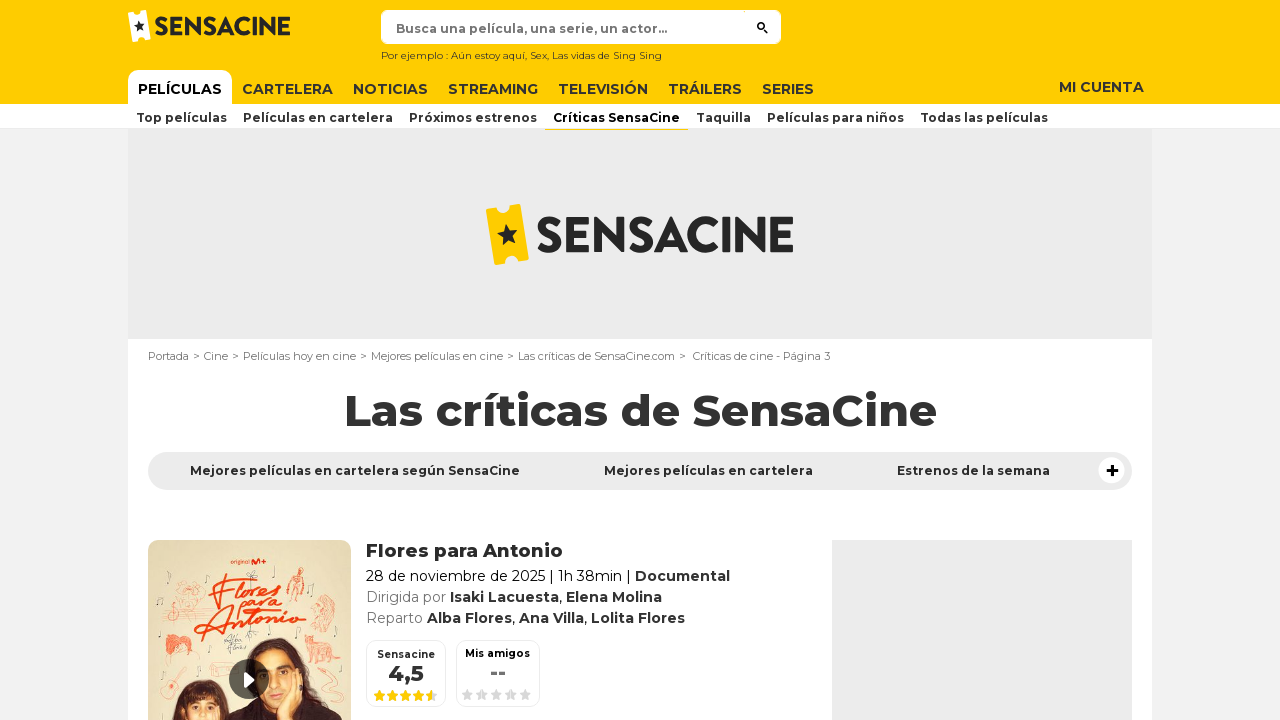

Waited for next button to be available (iteration 3/11)
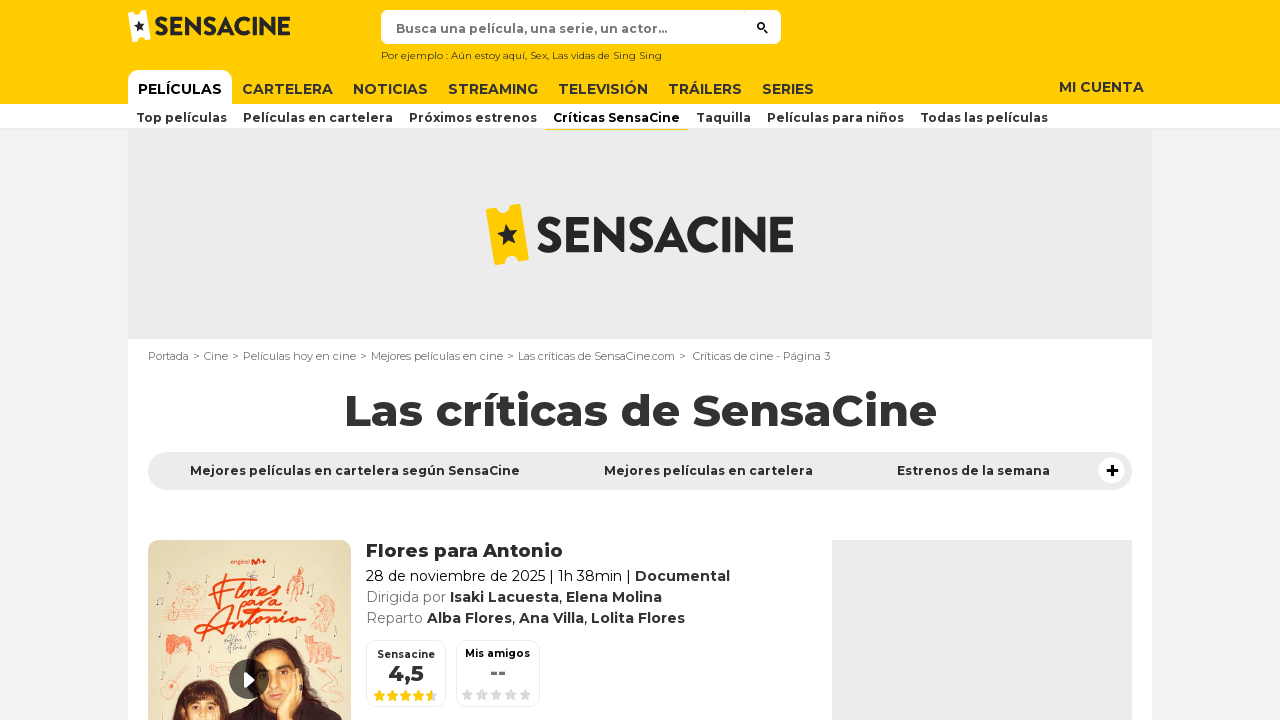

Clicked the next button to navigate to page 4
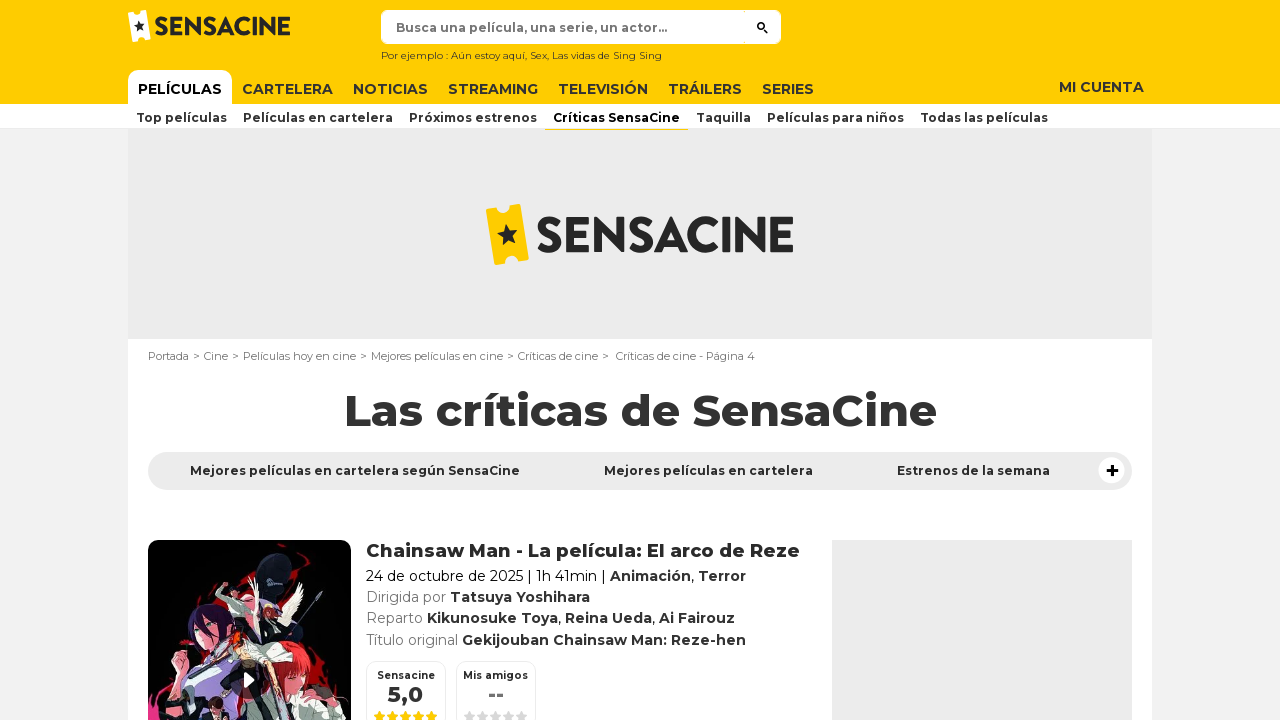

Waited for new page content to load on page 4
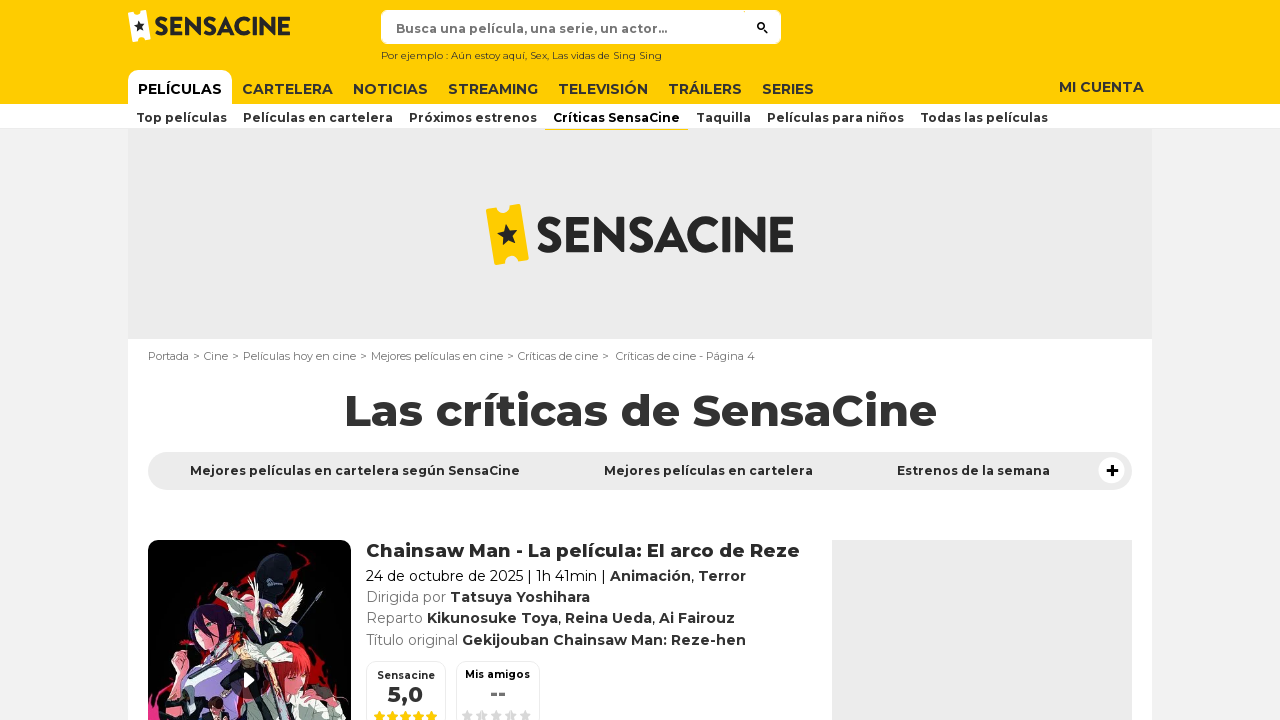

Waited for next button to be available (iteration 4/11)
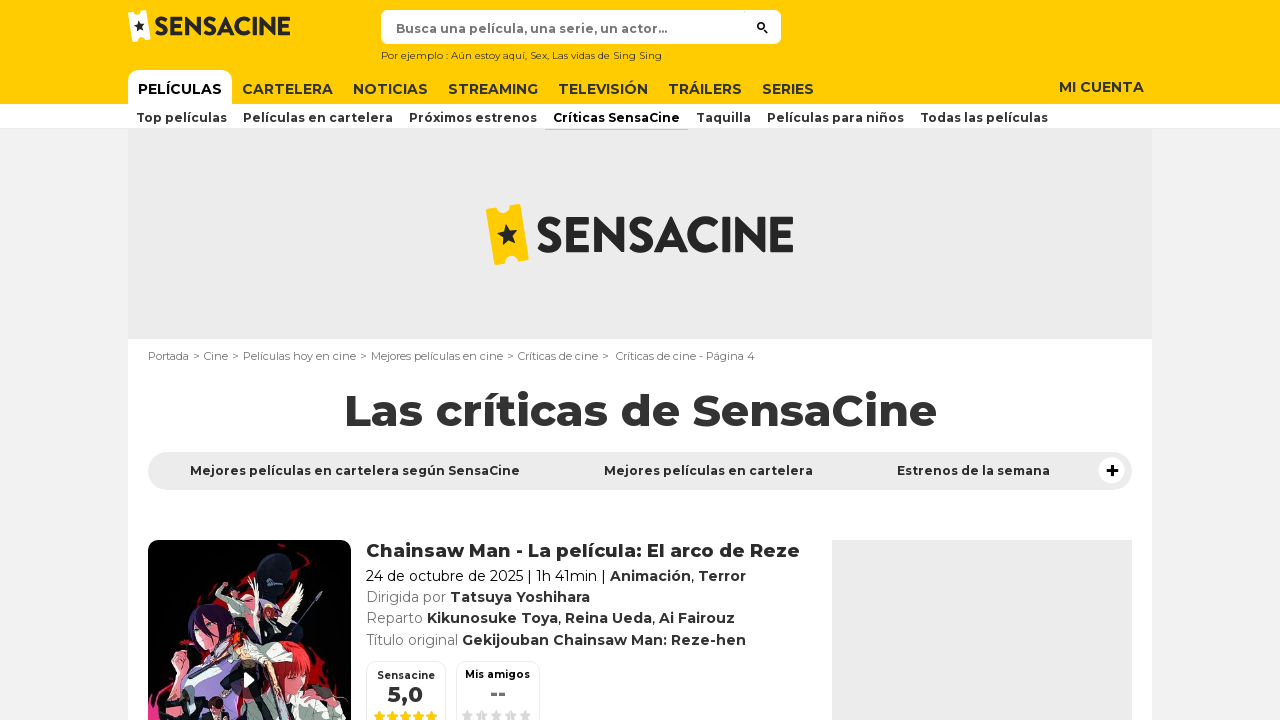

Clicked the next button to navigate to page 5
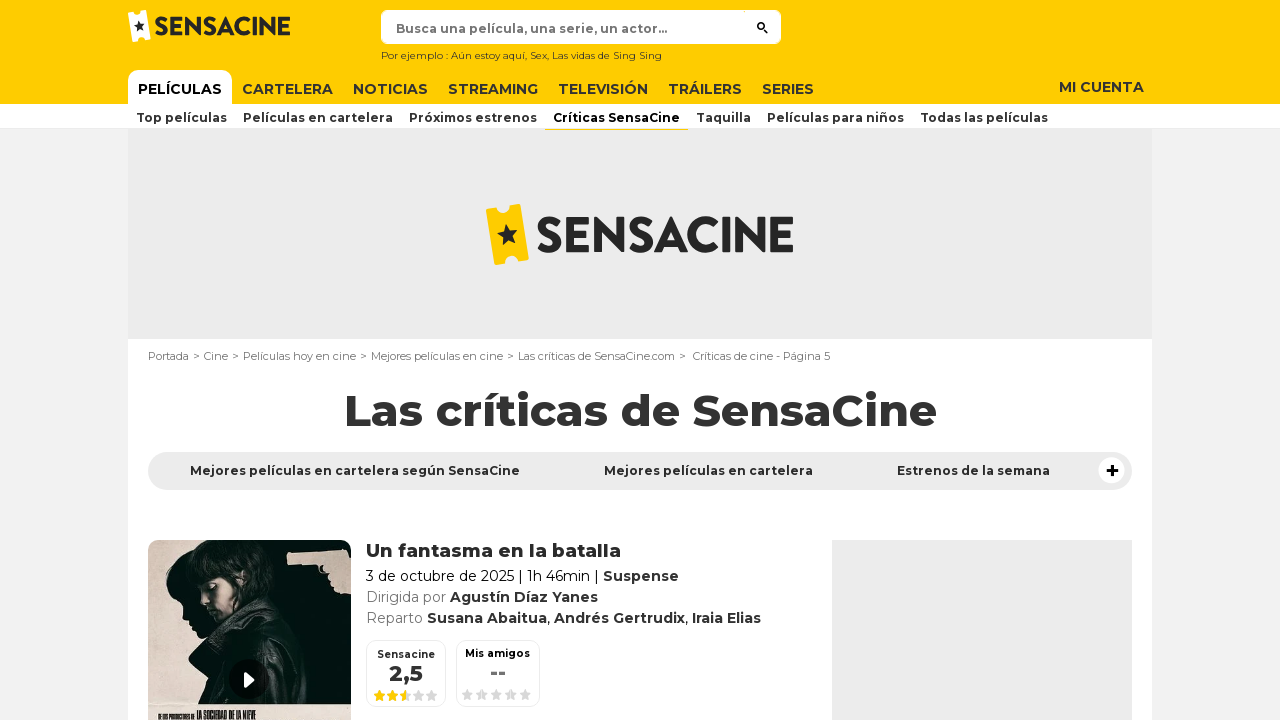

Waited for new page content to load on page 5
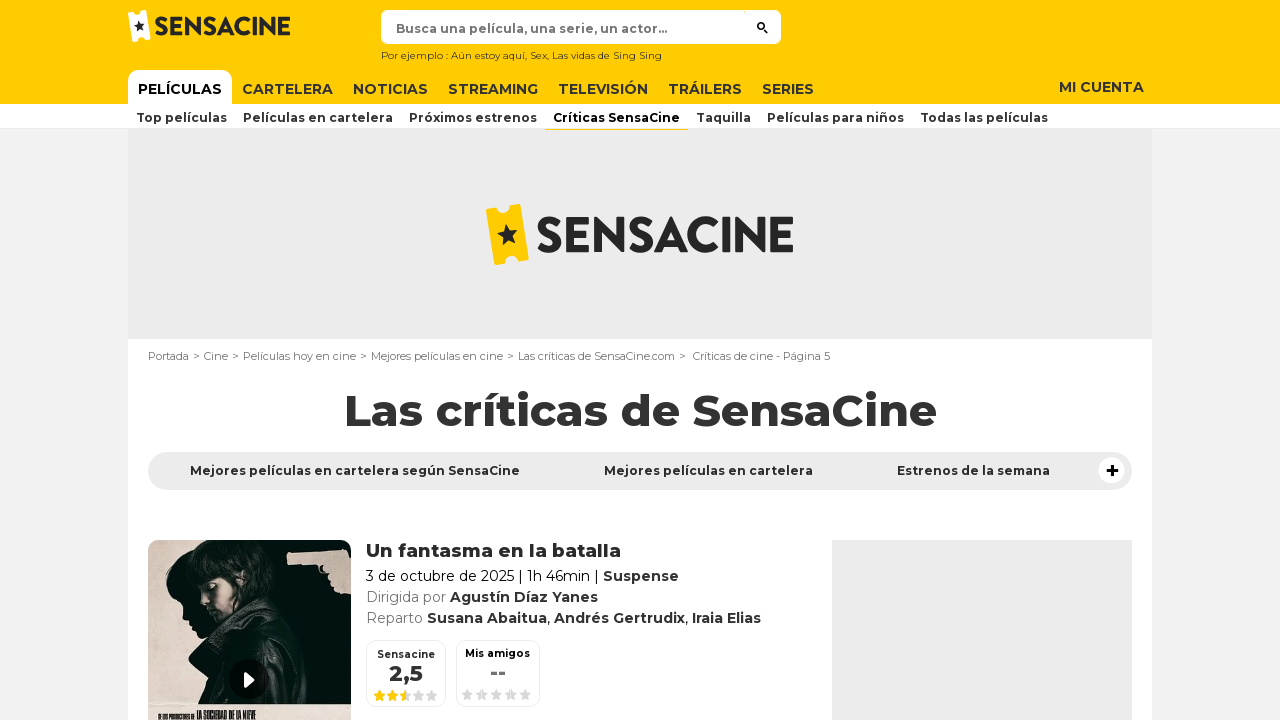

Waited for next button to be available (iteration 5/11)
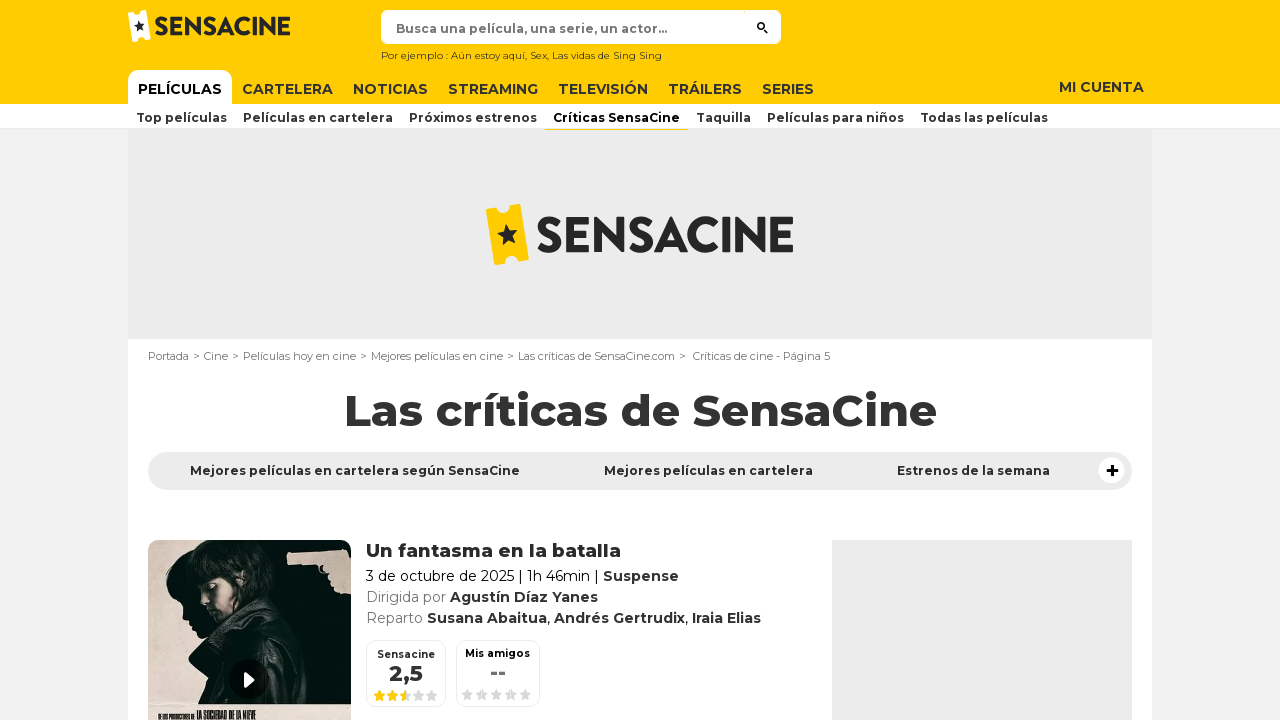

Clicked the next button to navigate to page 6
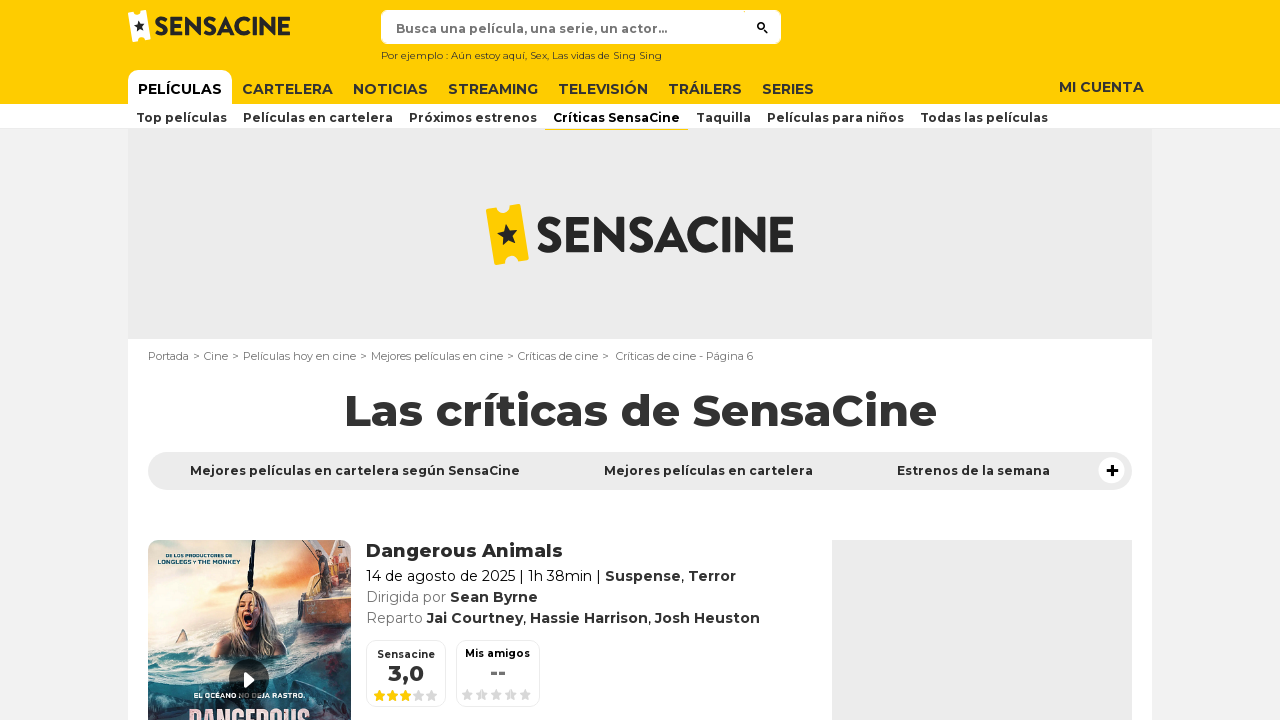

Waited for new page content to load on page 6
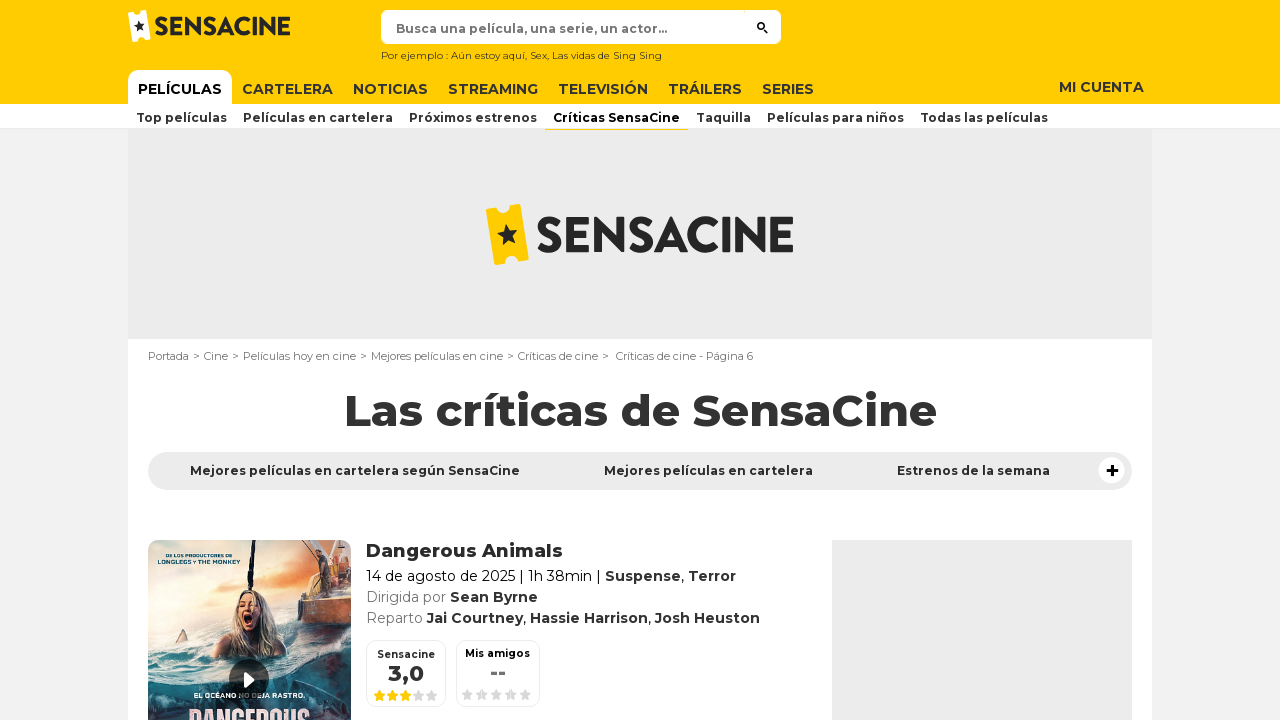

Waited for next button to be available (iteration 6/11)
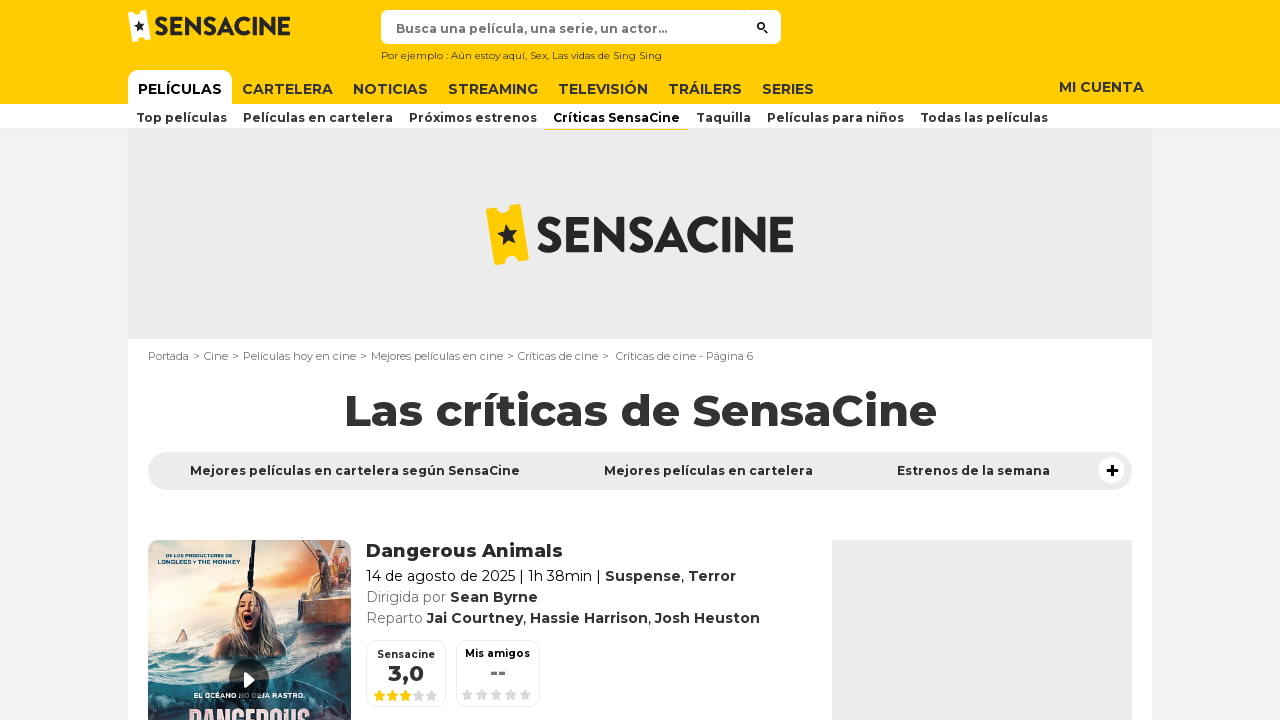

Clicked the next button to navigate to page 7
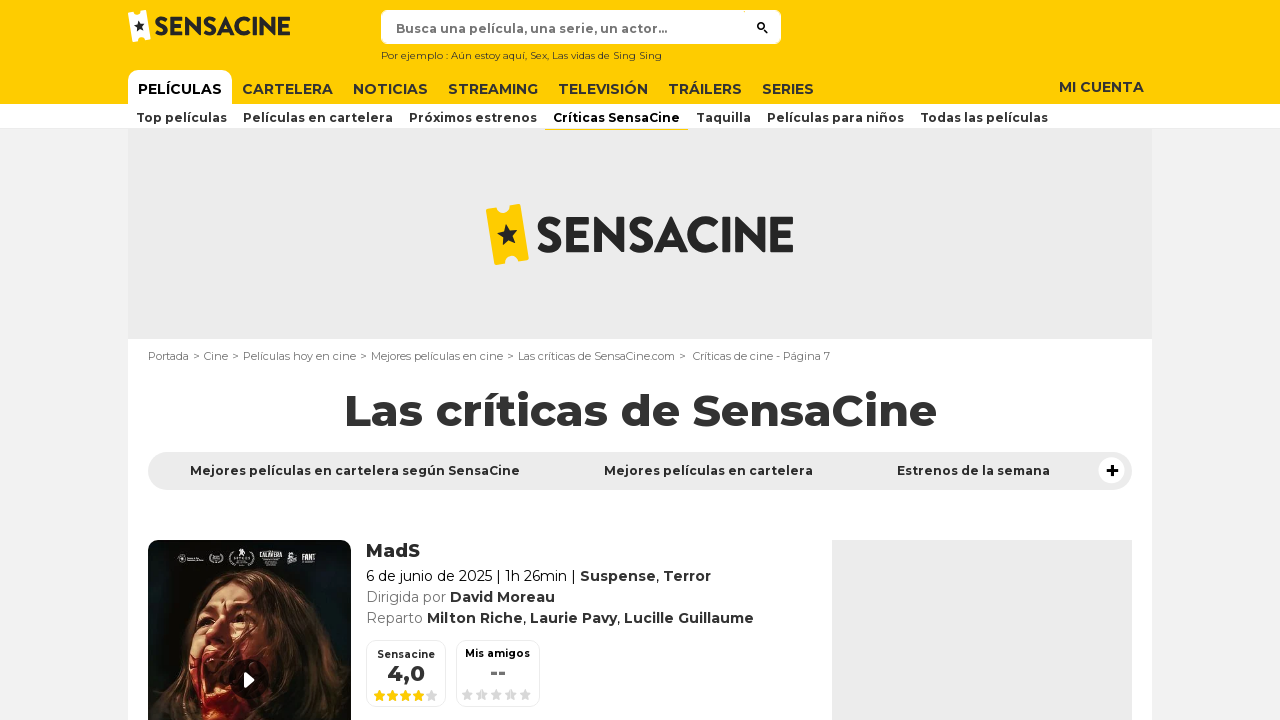

Waited for new page content to load on page 7
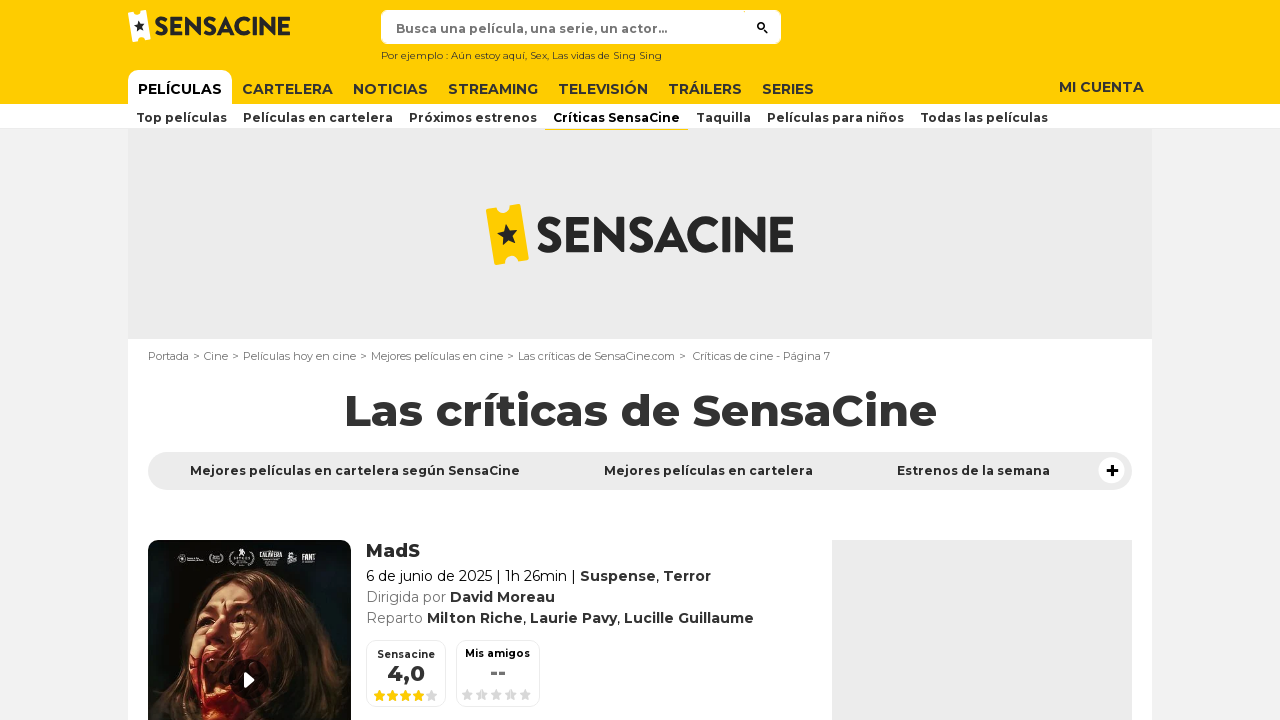

Waited for next button to be available (iteration 7/11)
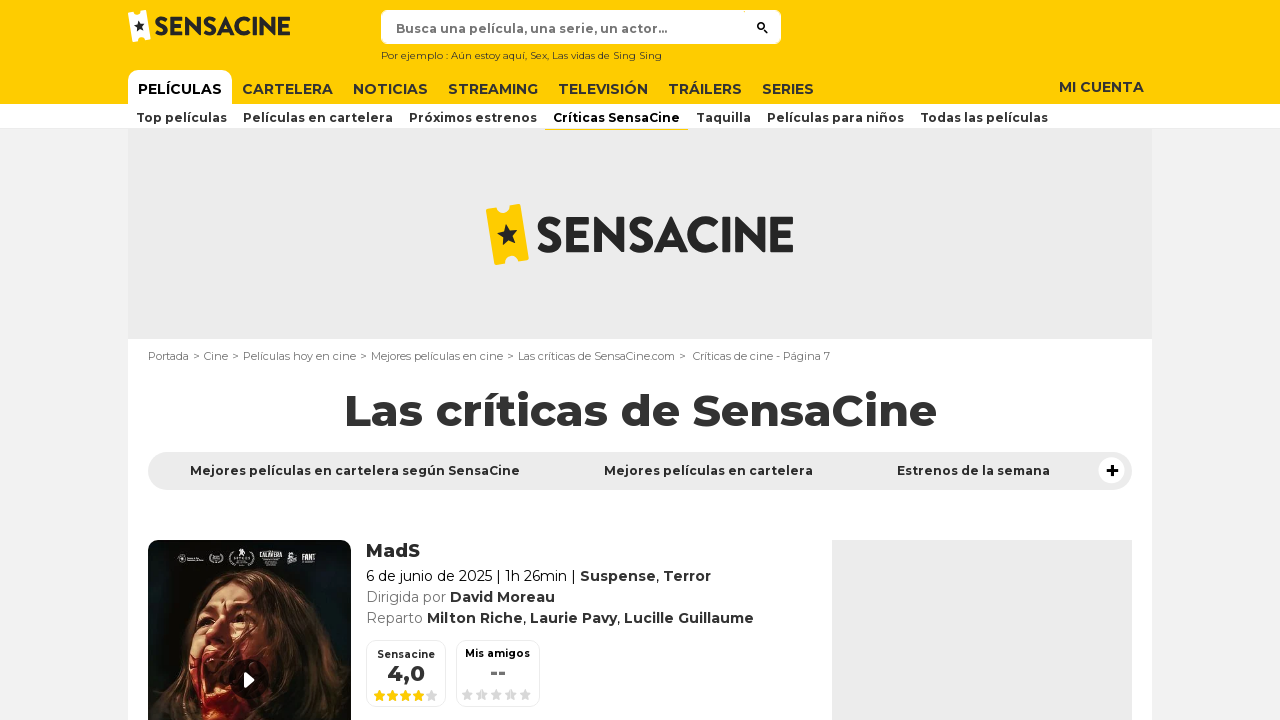

Clicked the next button to navigate to page 8
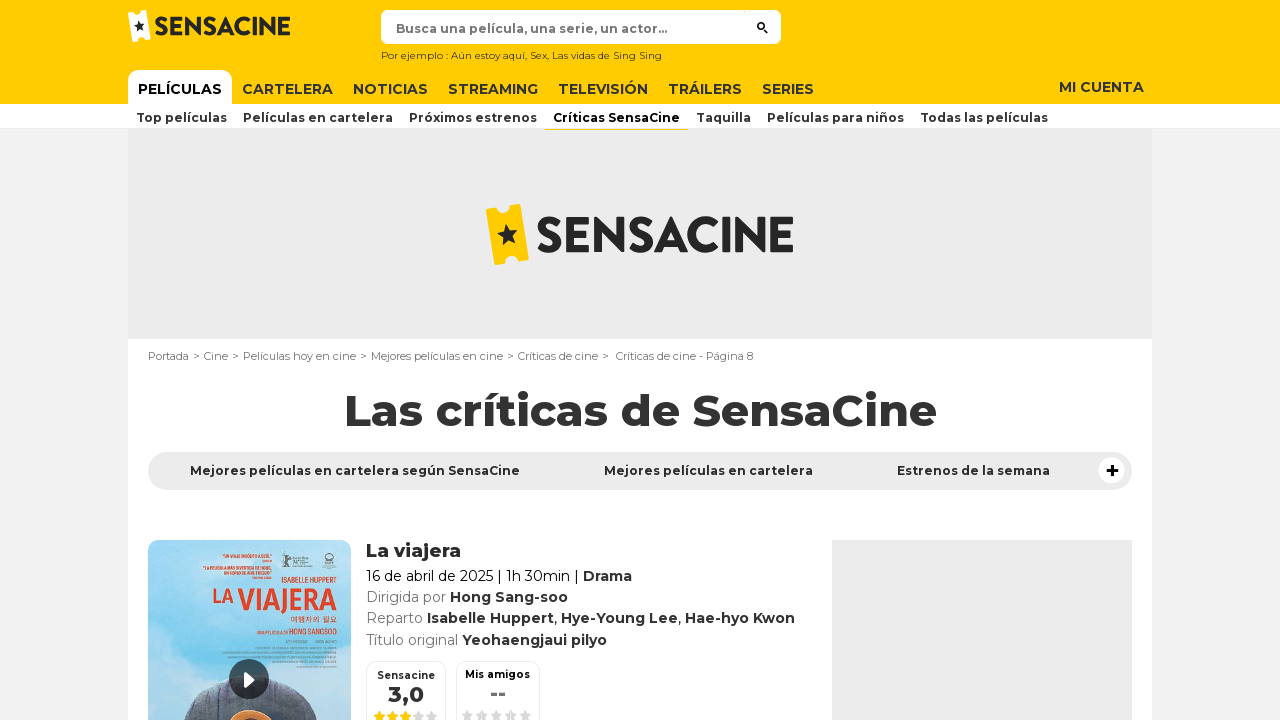

Waited for new page content to load on page 8
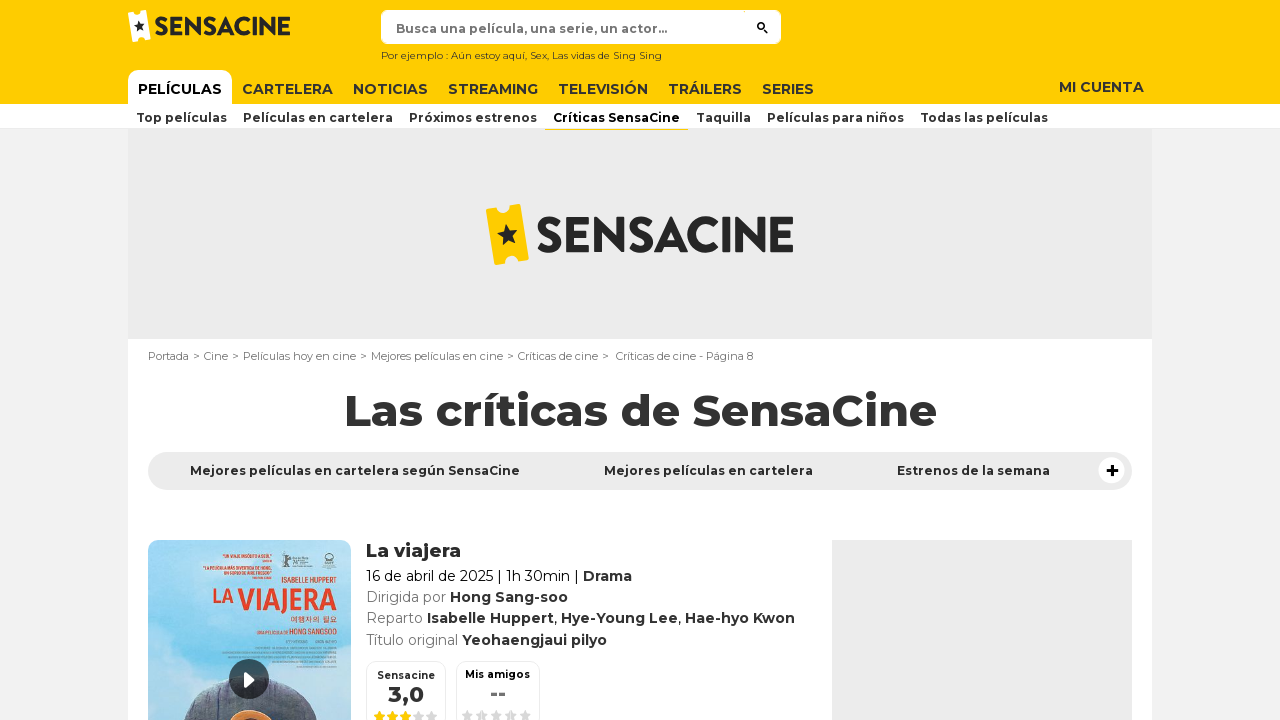

Waited for next button to be available (iteration 8/11)
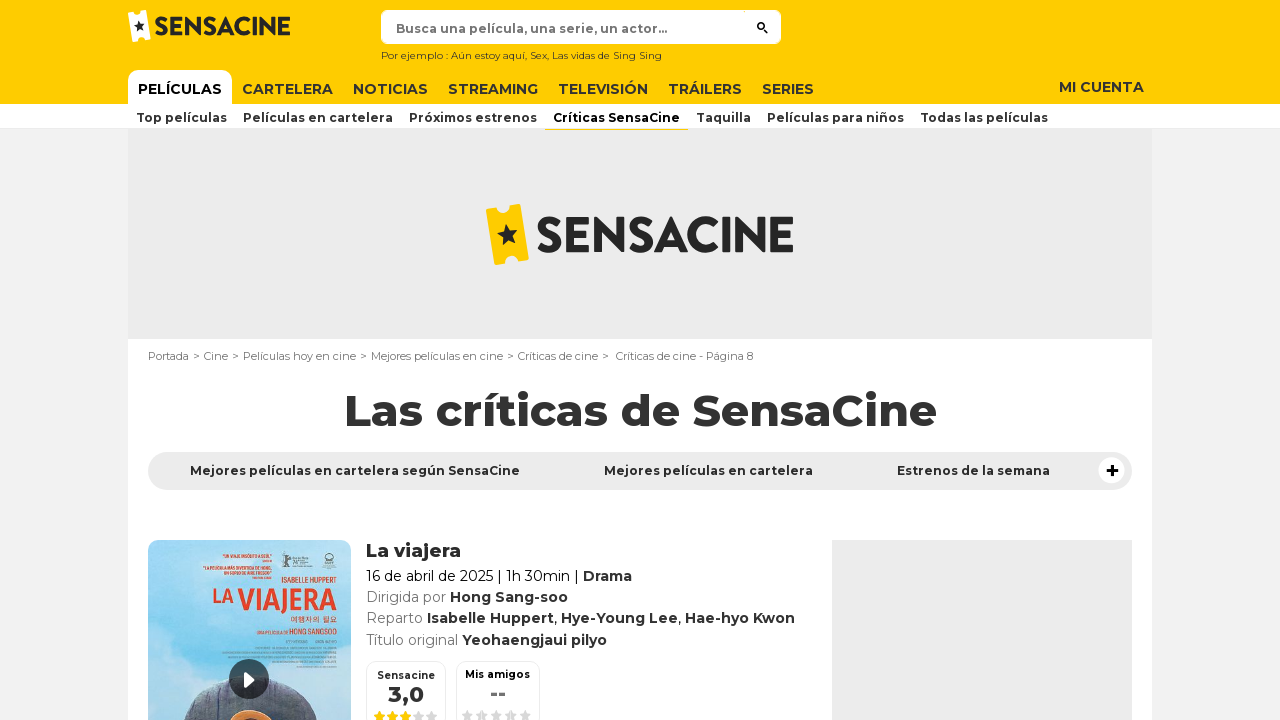

Clicked the next button to navigate to page 9
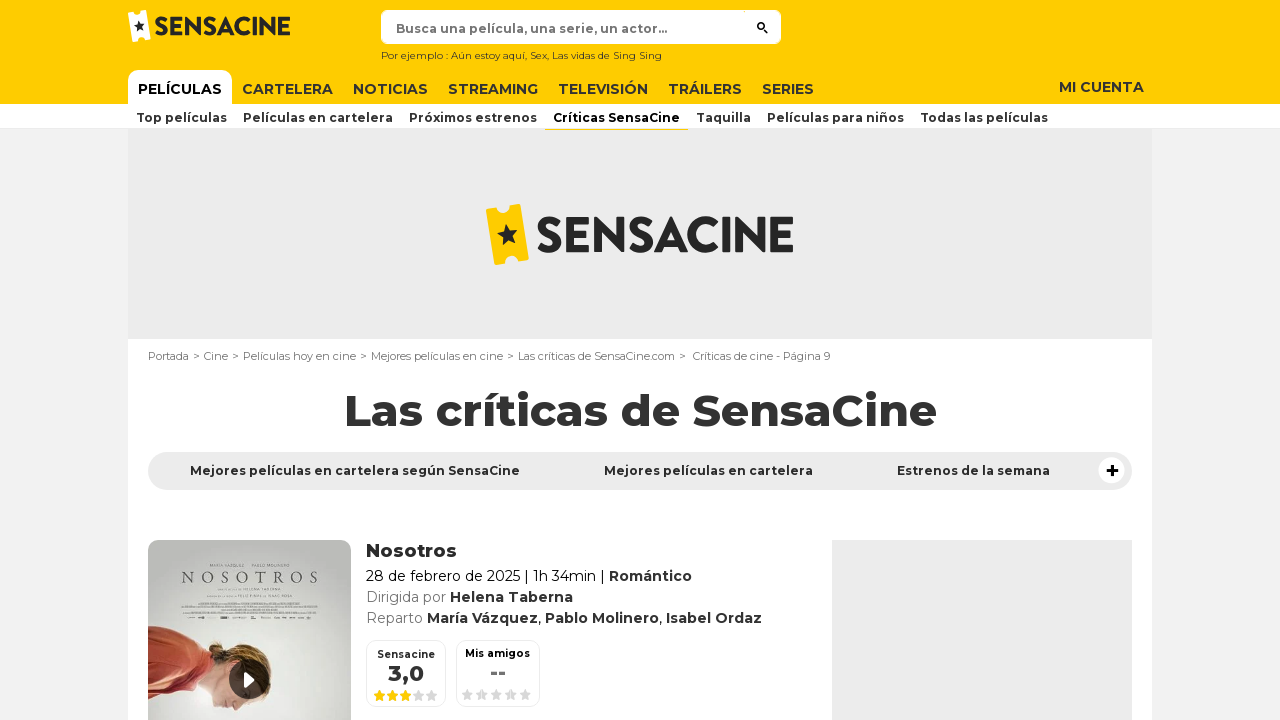

Waited for new page content to load on page 9
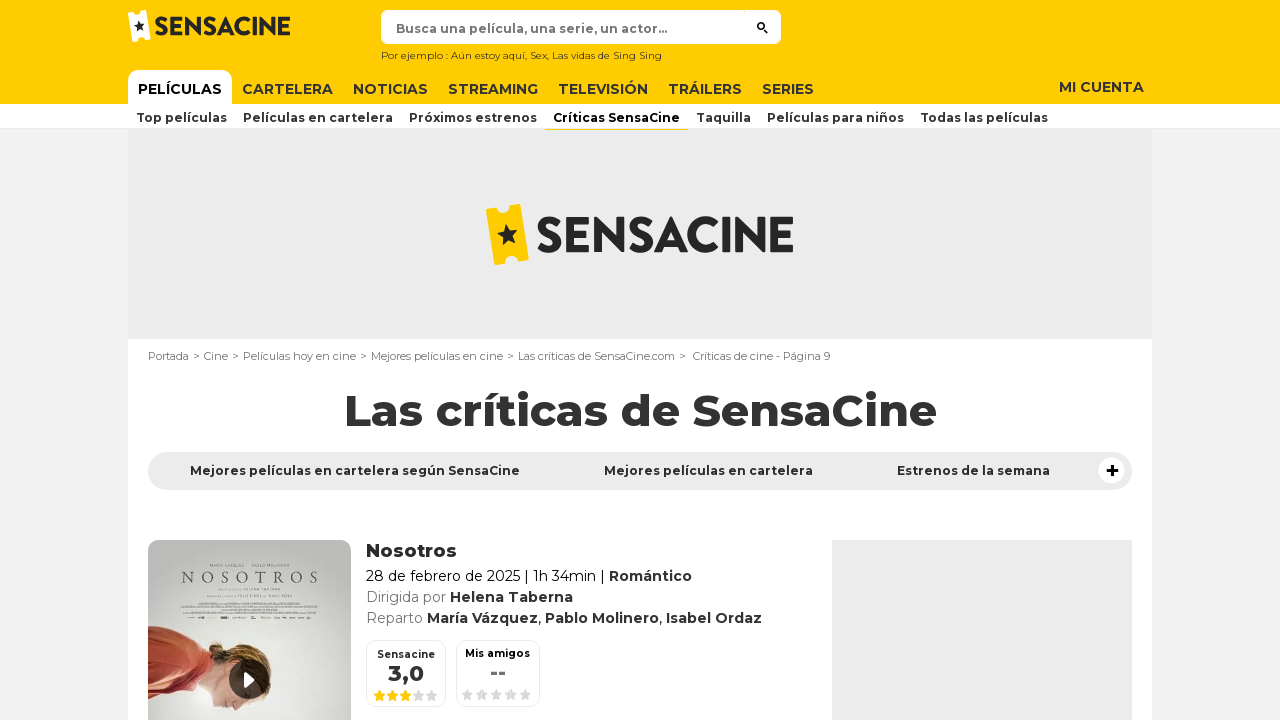

Waited for next button to be available (iteration 9/11)
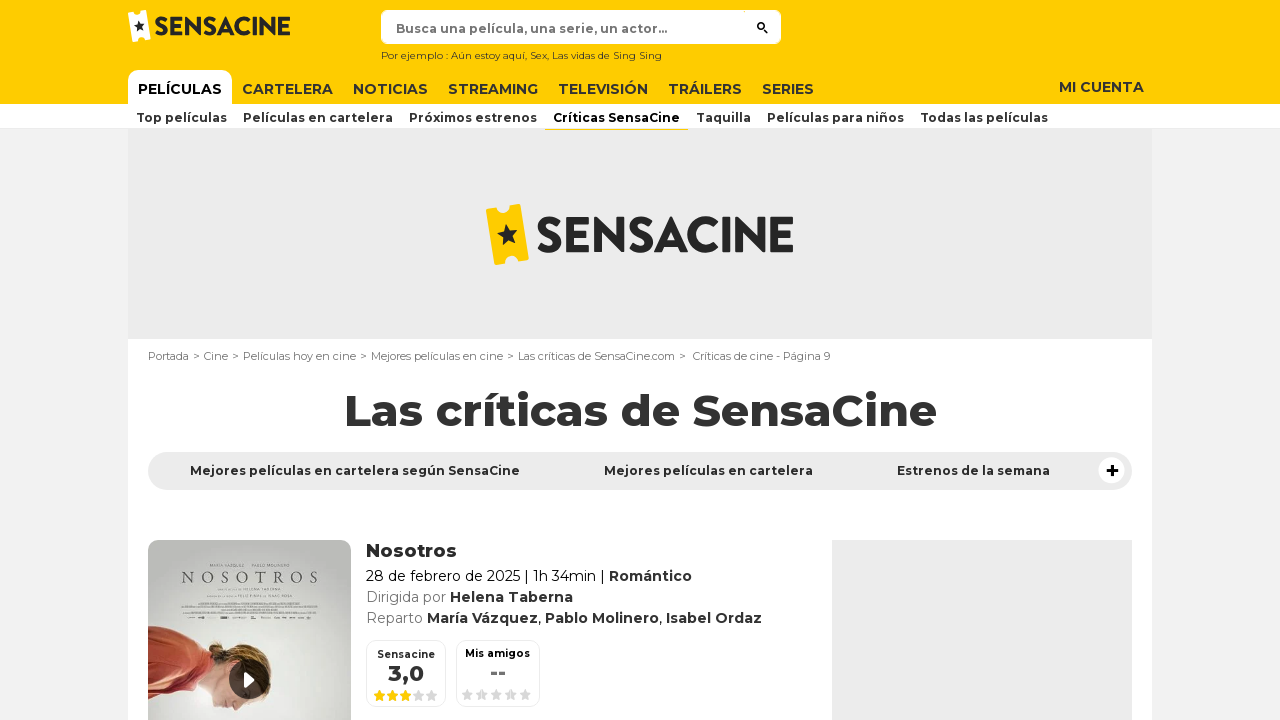

Clicked the next button to navigate to page 10
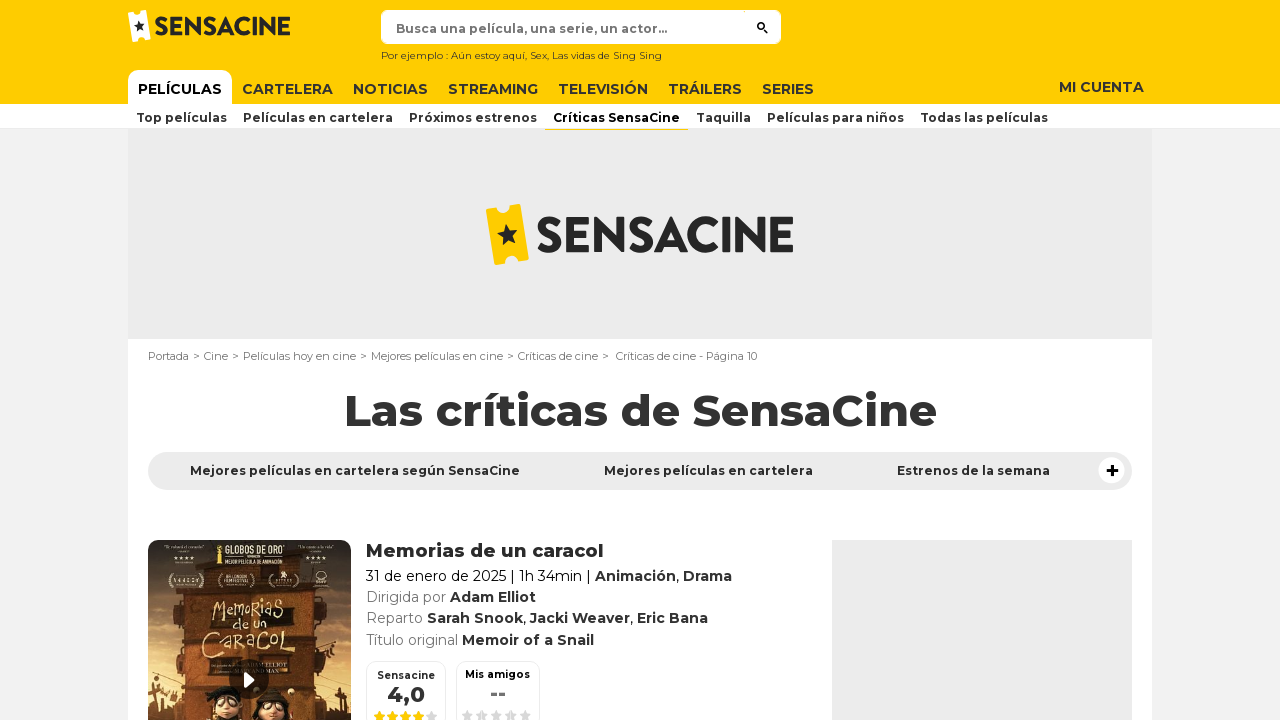

Waited for new page content to load on page 10
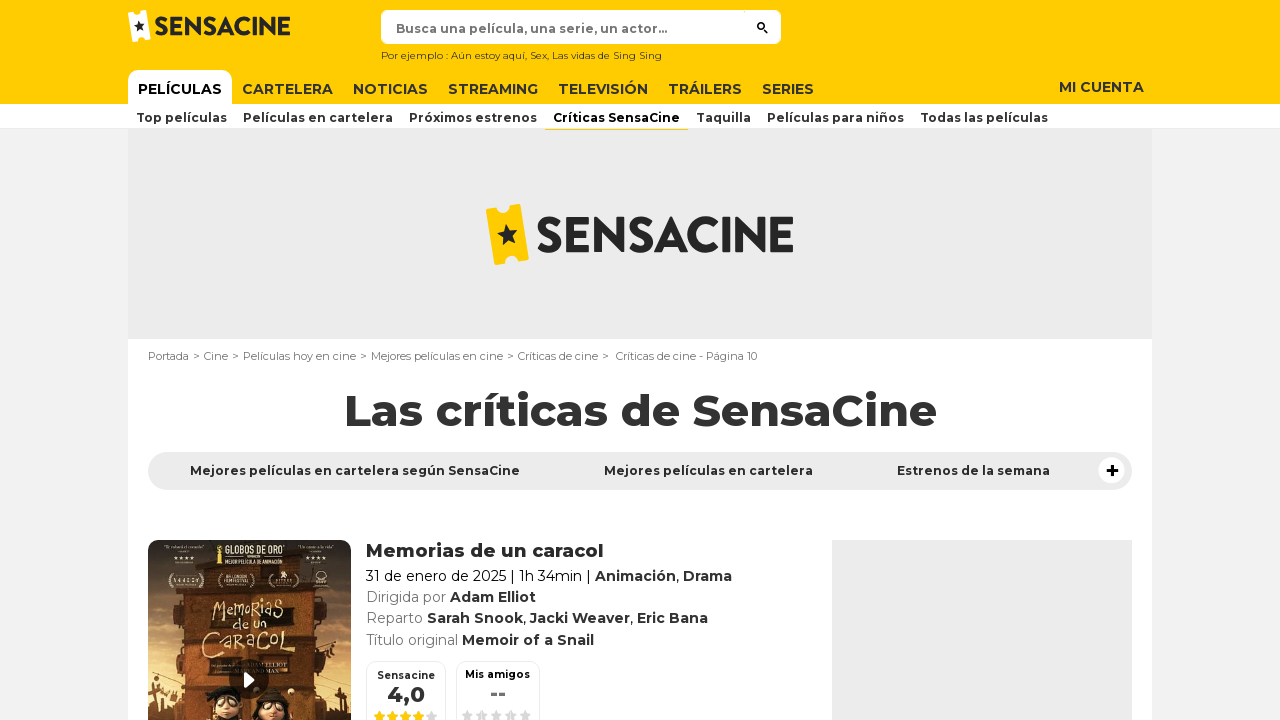

Waited for next button to be available (iteration 10/11)
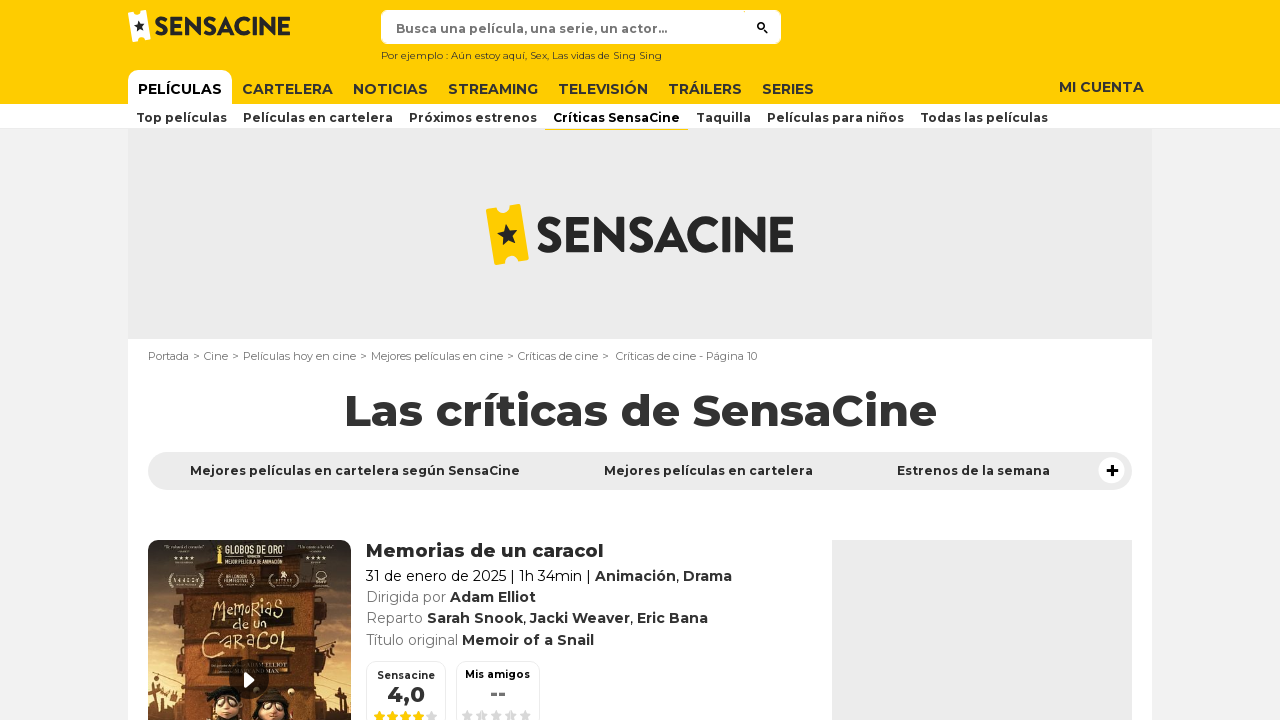

Clicked the next button to navigate to page 11
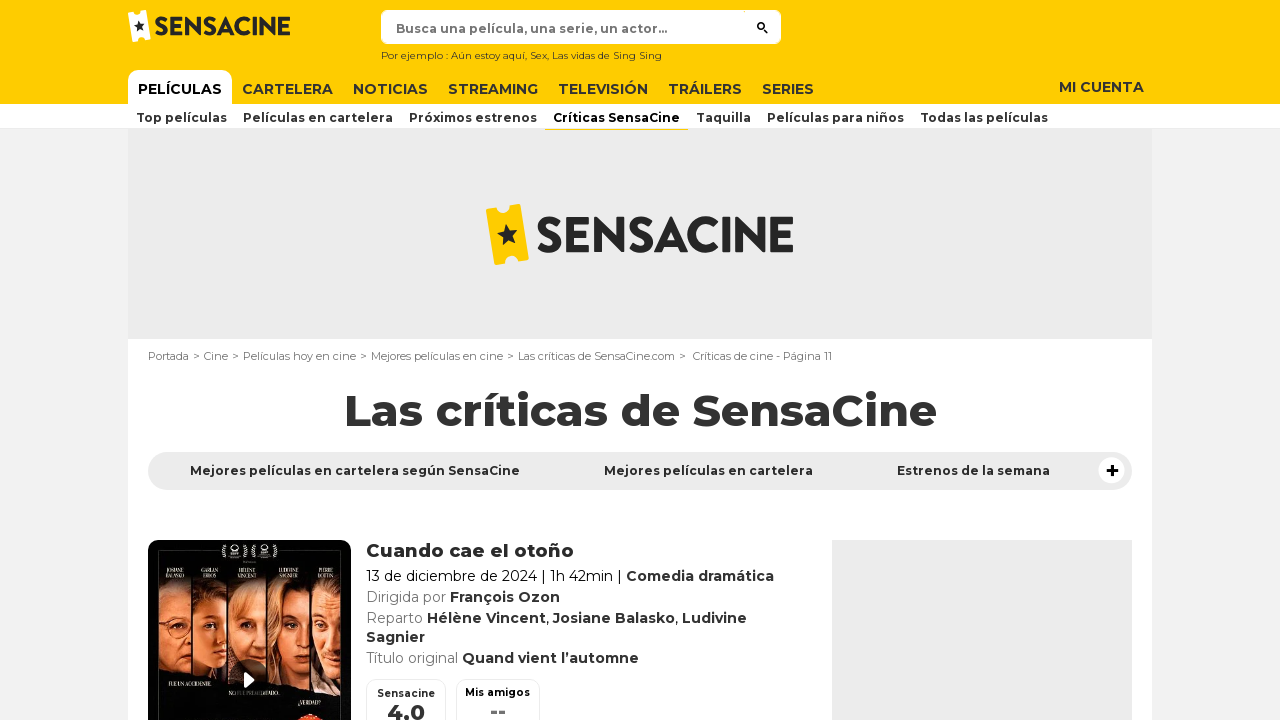

Waited for new page content to load on page 11
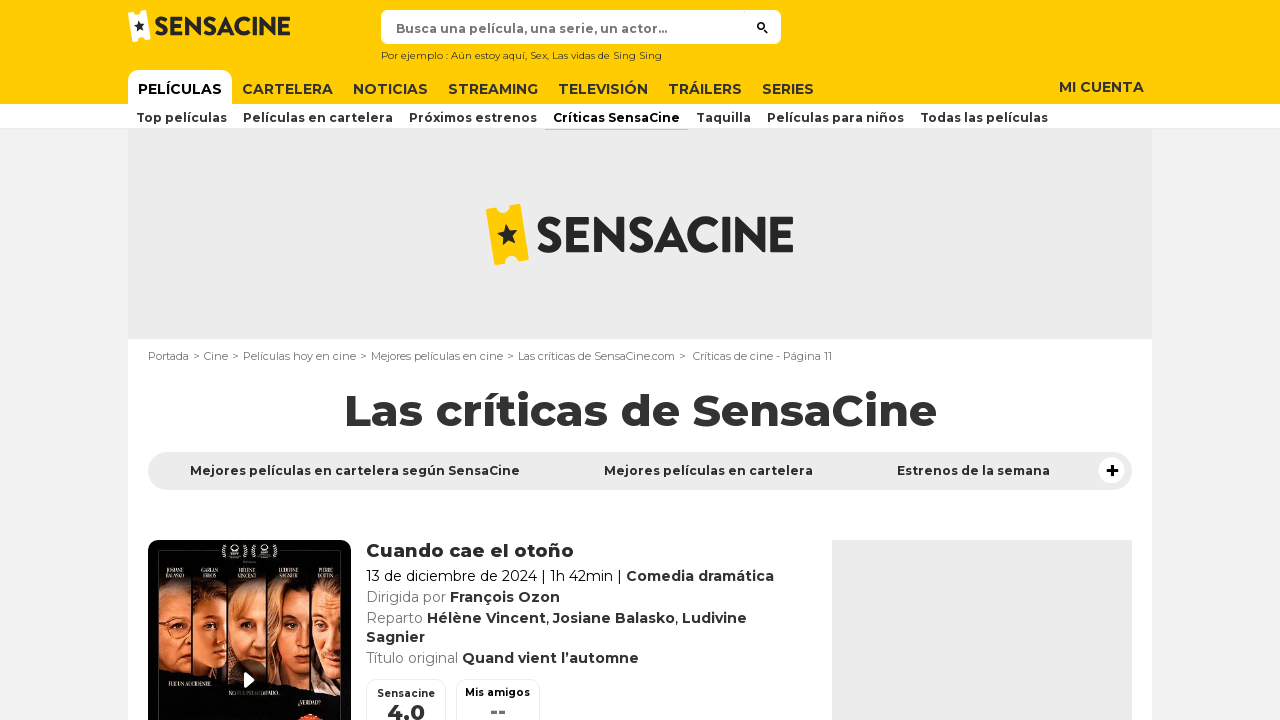

Waited for next button to be available (iteration 11/11)
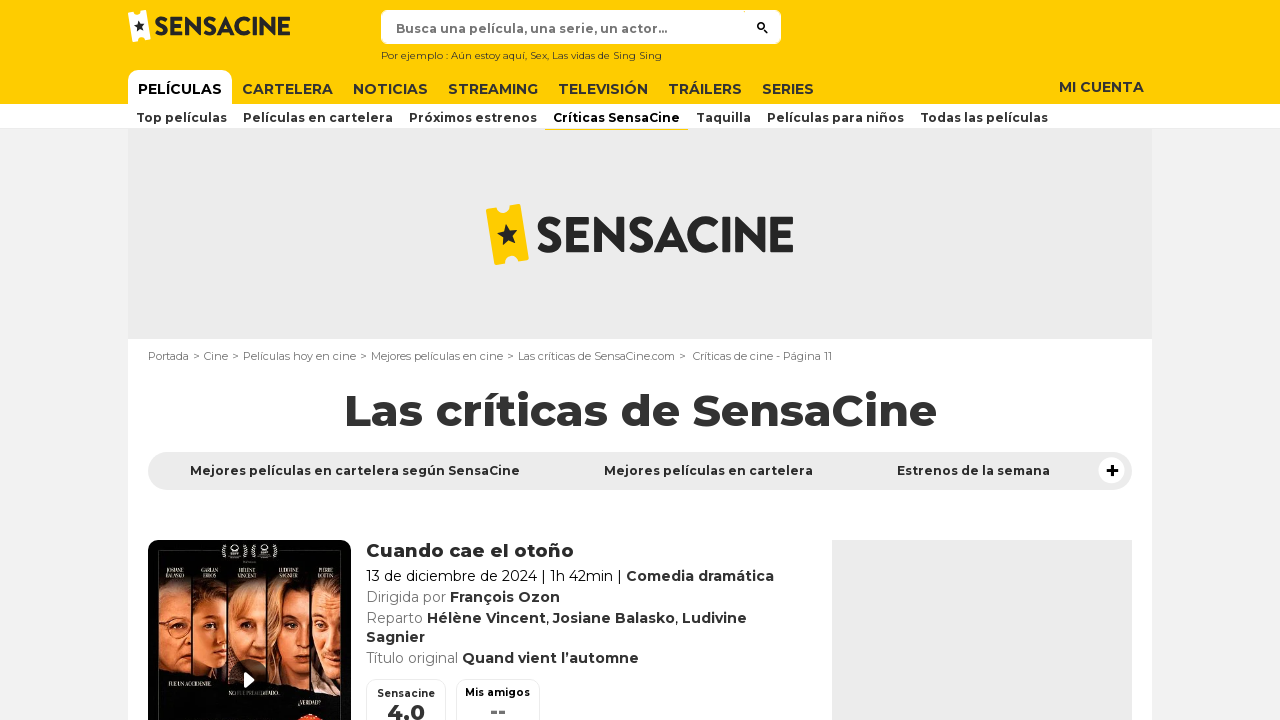

Clicked the next button to navigate to page 12
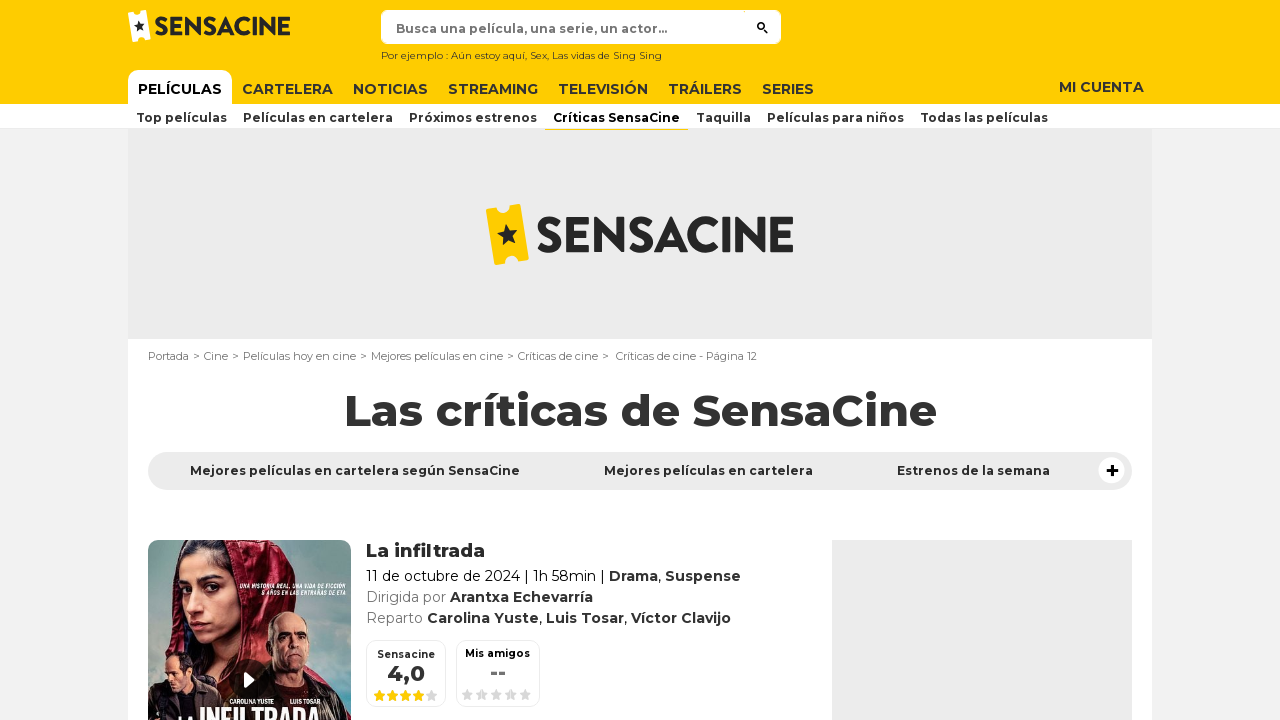

Waited for new page content to load on page 12
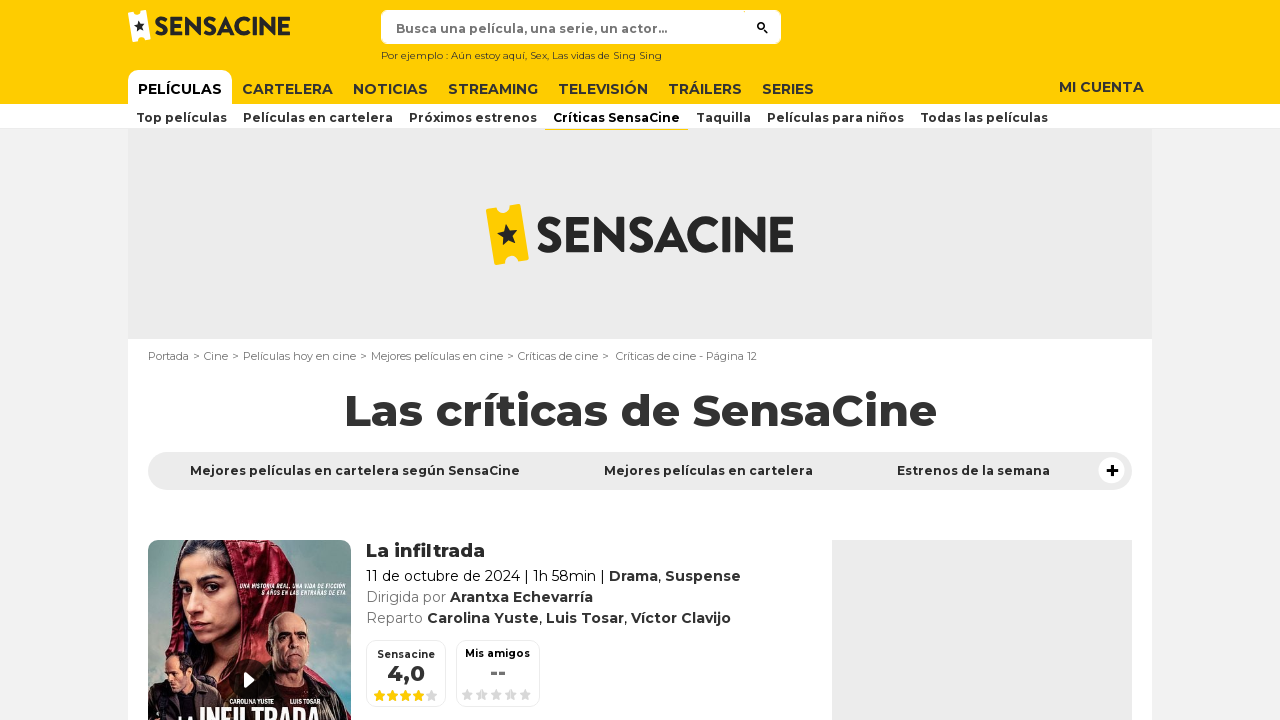

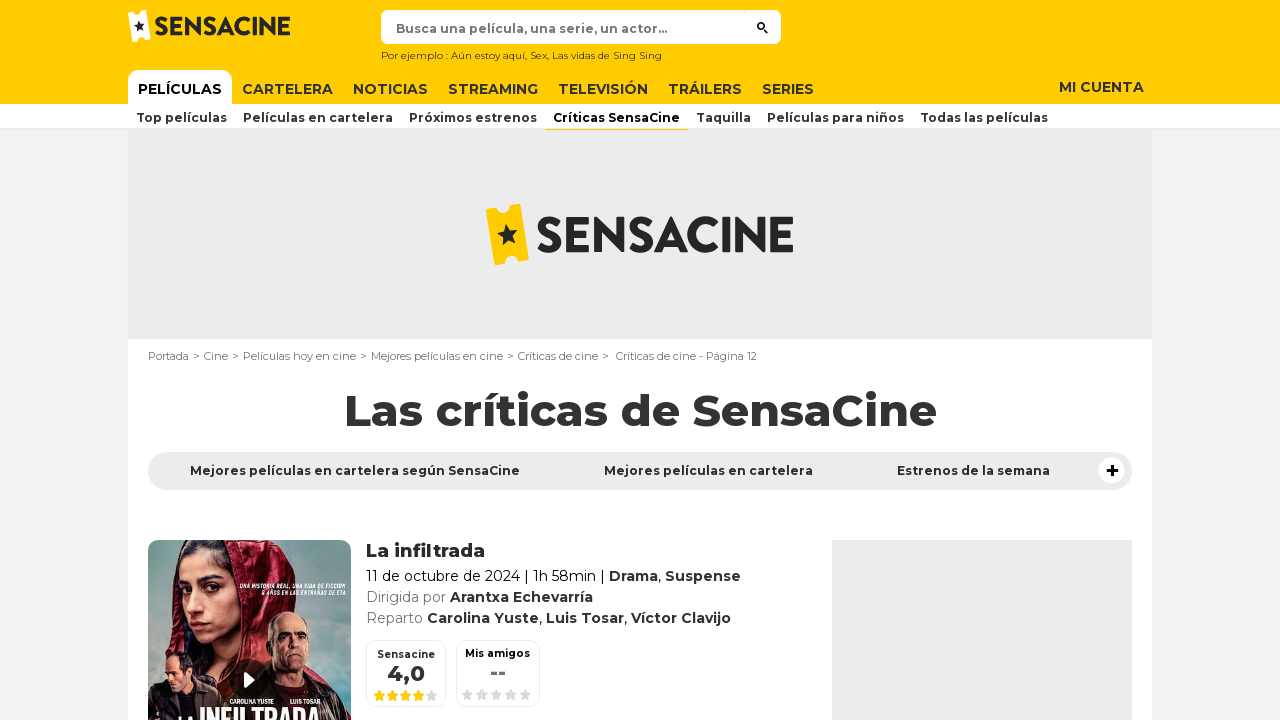